Tests explicit wait functionality by waiting for a price element to display "100", then clicking a book button, reading a value, calculating a mathematical result, and submitting the answer.

Starting URL: http://suninjuly.github.io/explicit_wait2.html

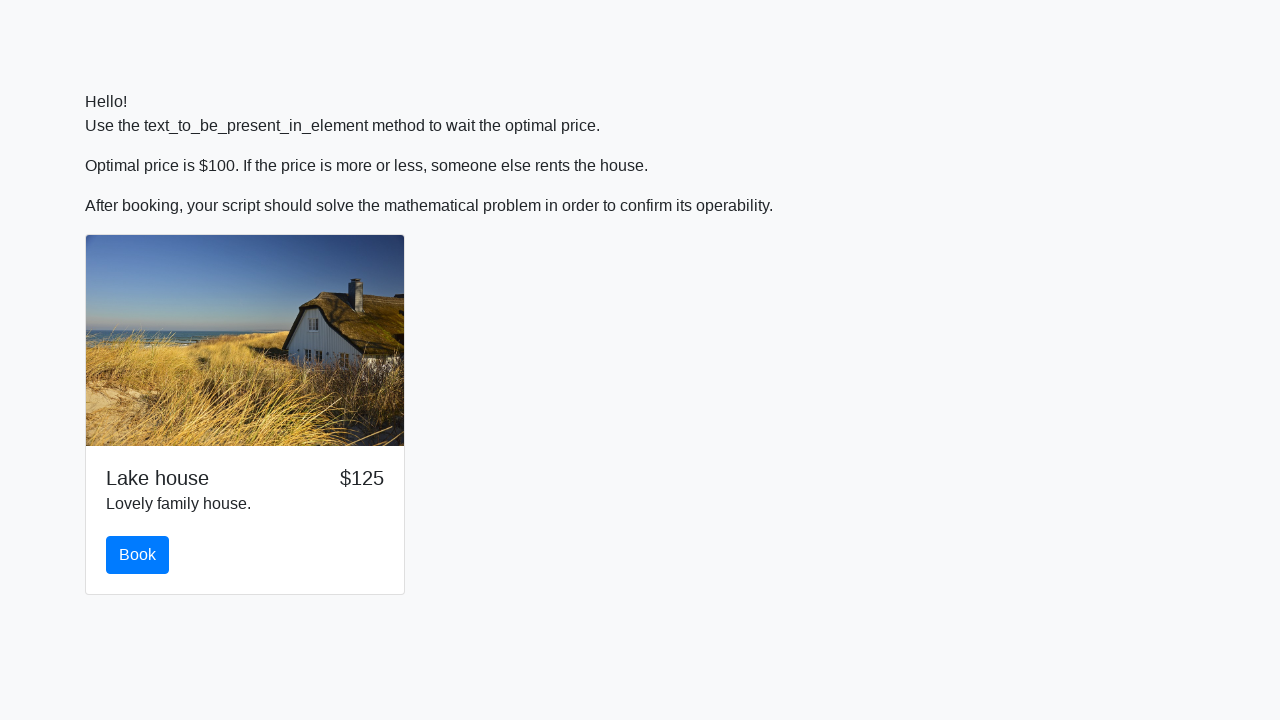

Waited for price element to display '100'
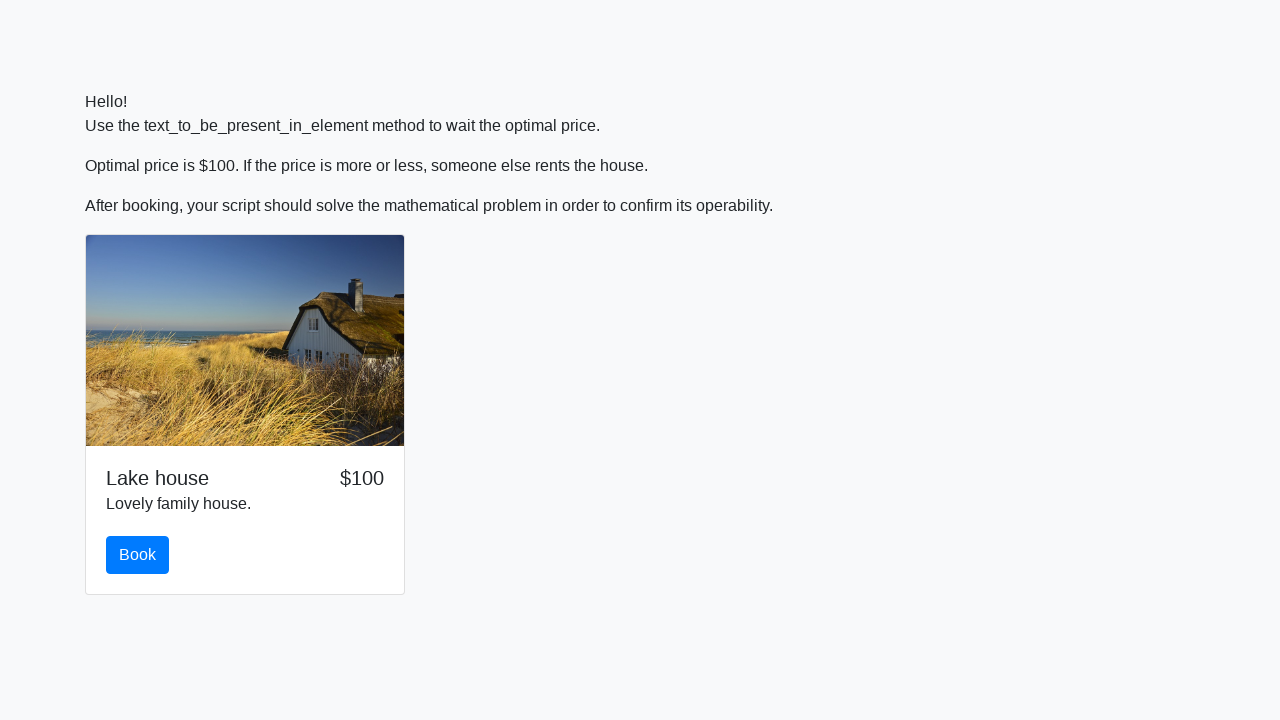

Clicked the book button at (138, 555) on #book
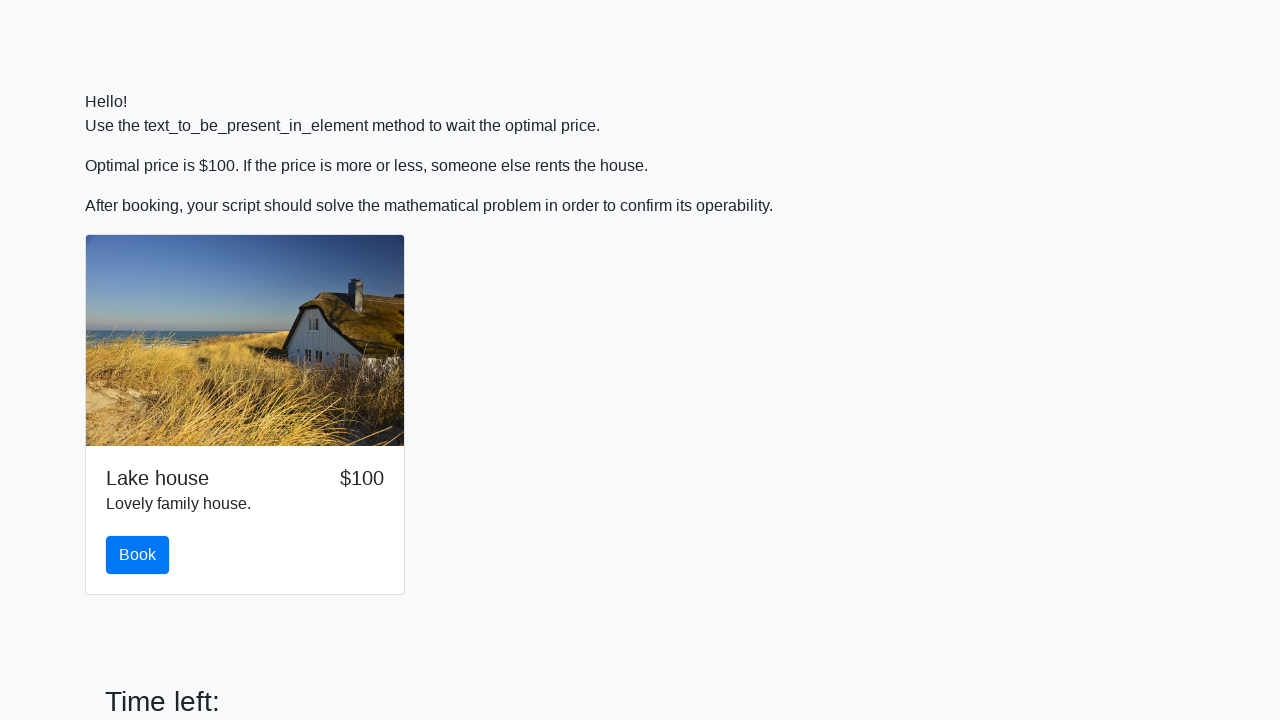

Retrieved input value: 635
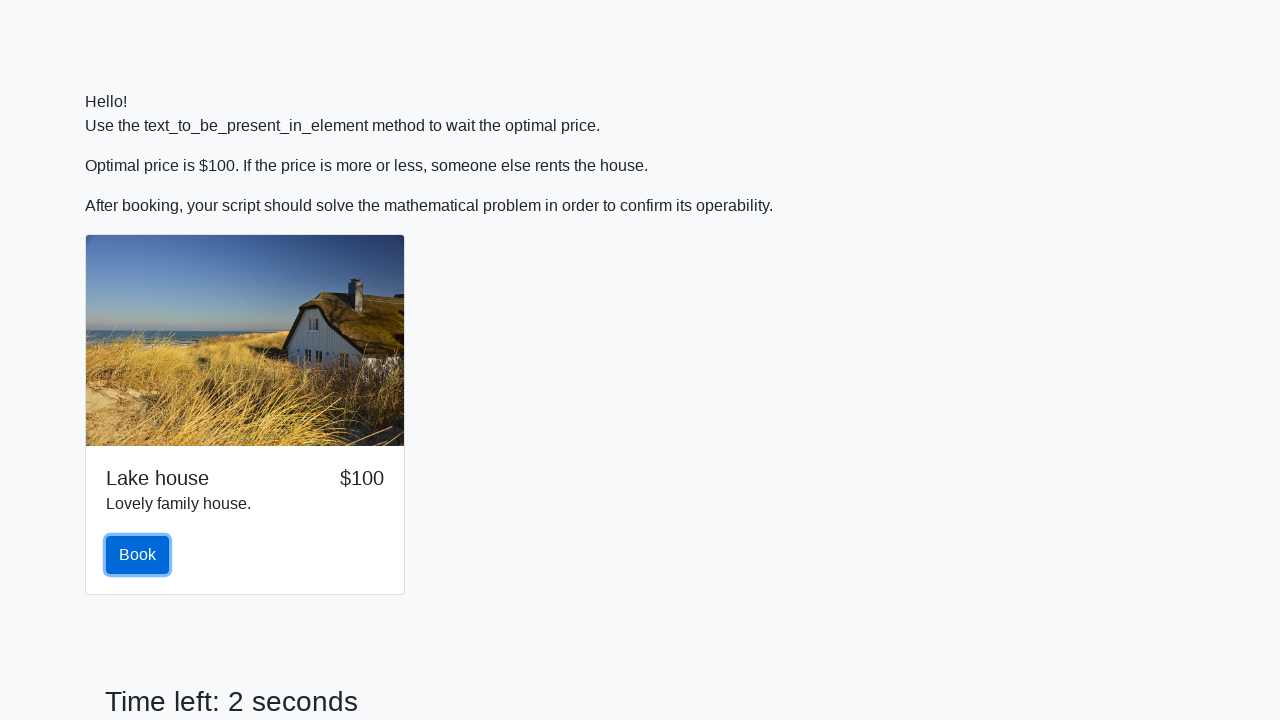

Calculated mathematical result: 1.5377370499526377
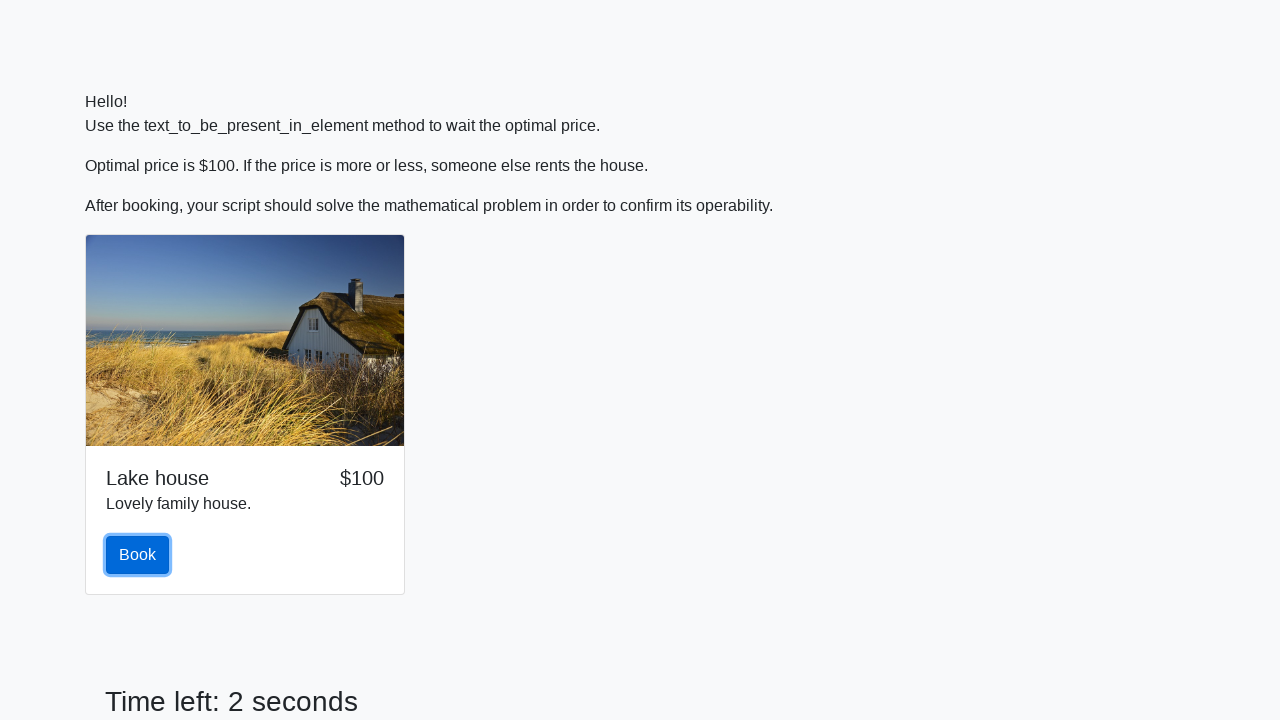

Filled answer field with calculated result on #answer
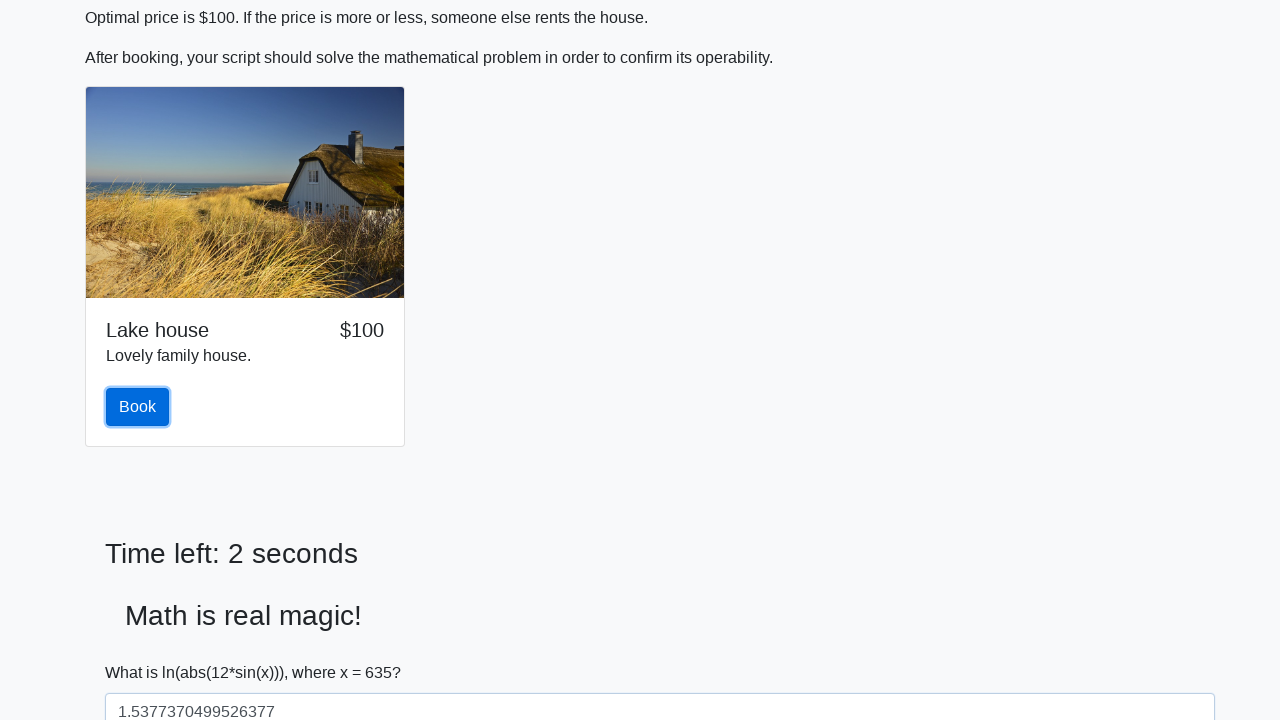

Clicked submit button to solve at (143, 651) on #solve
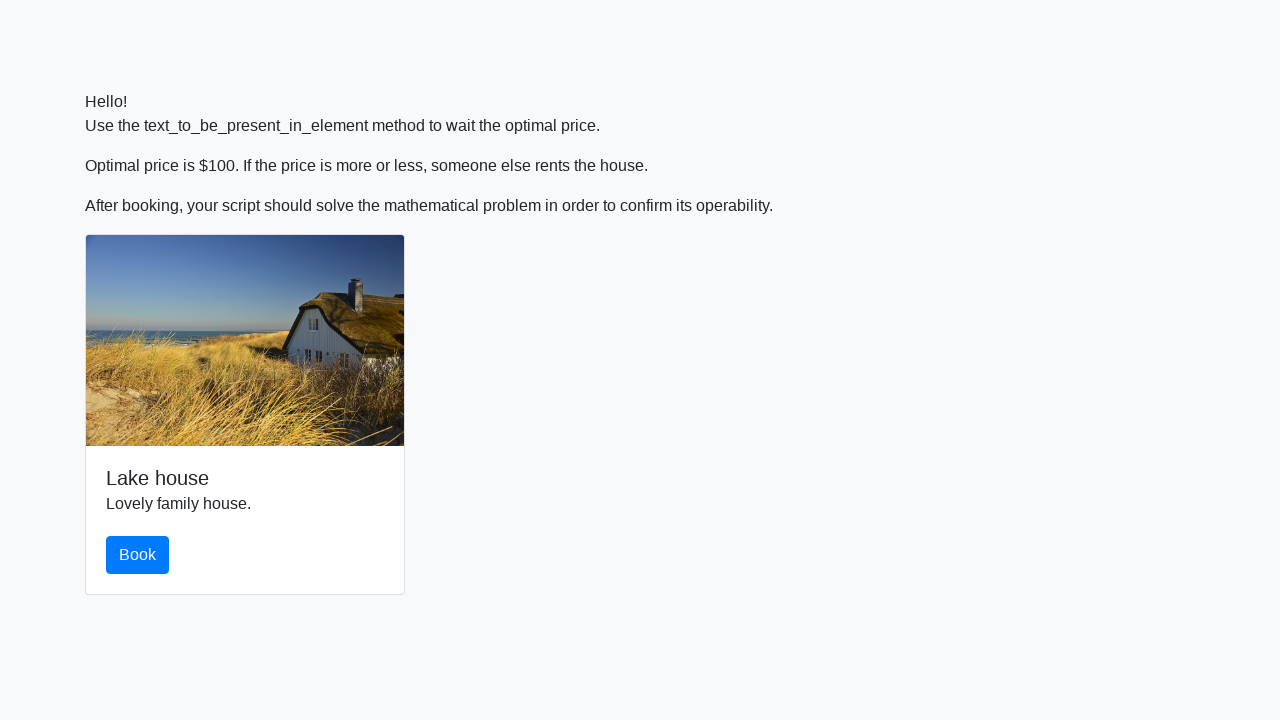

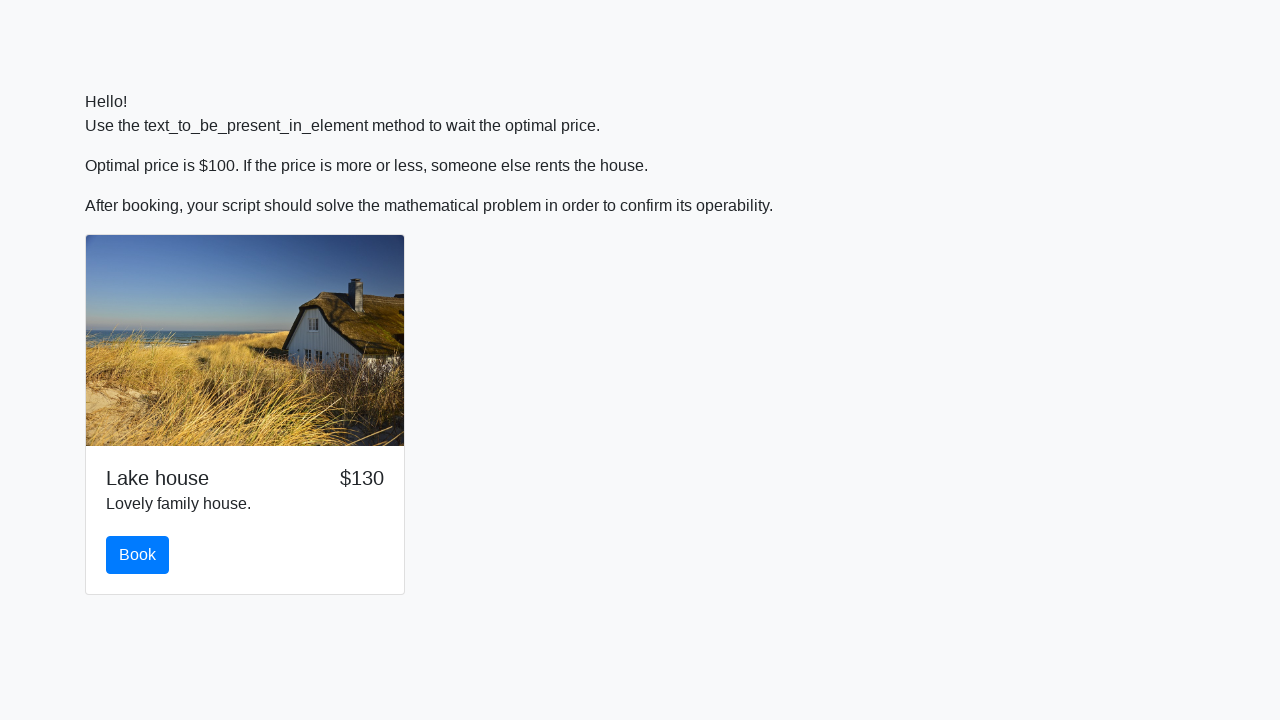